Tests various JavaScript alert types including simple alerts, confirm dialogs, and prompt dialogs by clicking buttons and interacting with the alert boxes (accepting, dismissing, and entering text)

Starting URL: https://demoqa.com/alerts

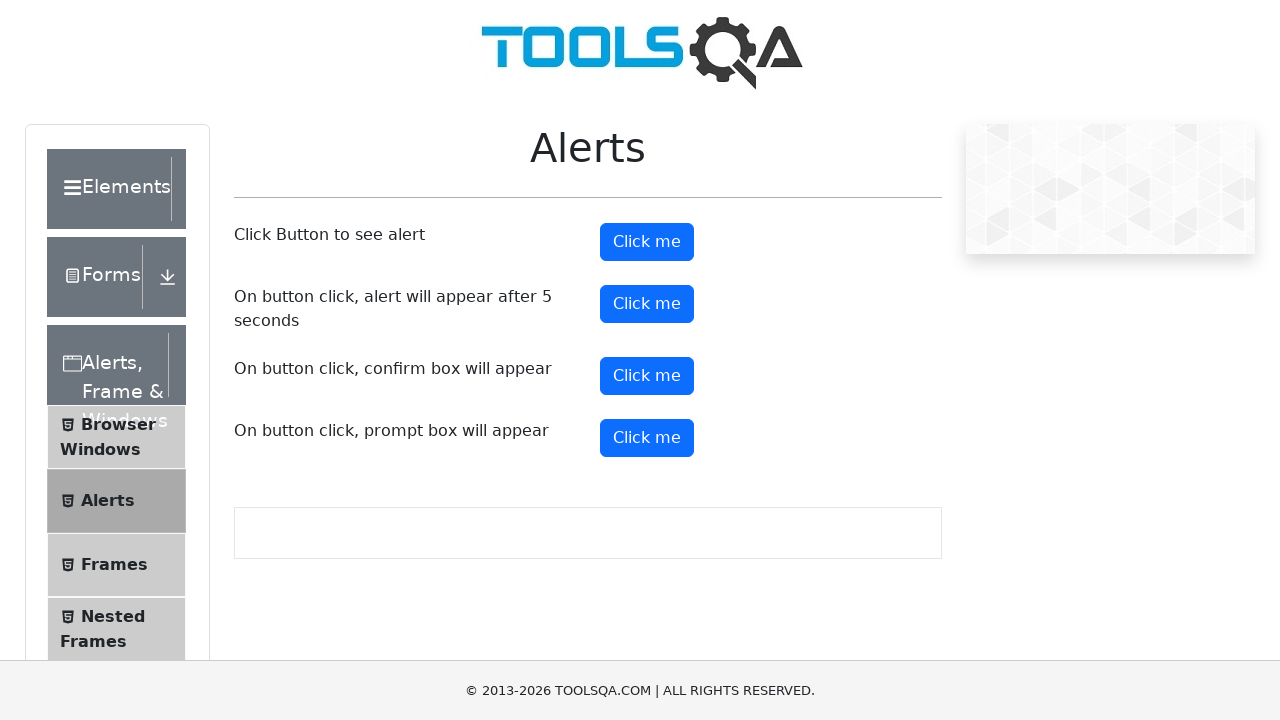

Clicked simple alert button at (647, 242) on #alertButton
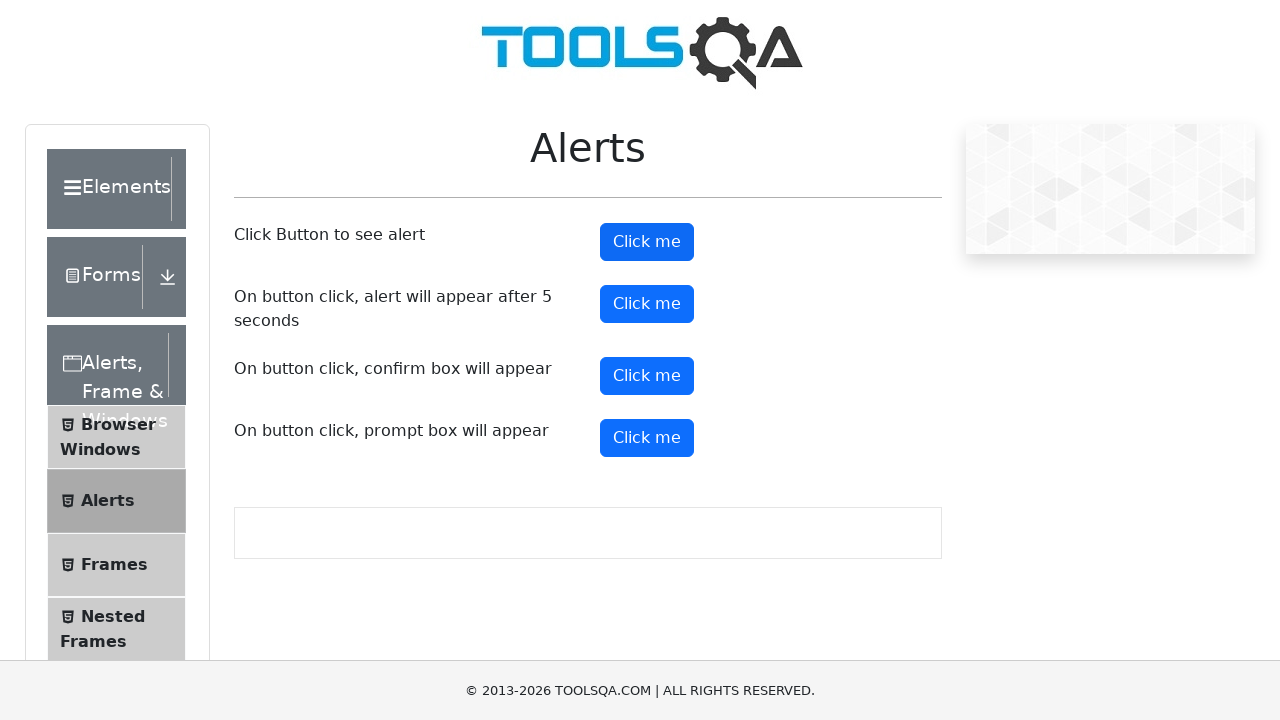

Registered dialog handler to accept alerts
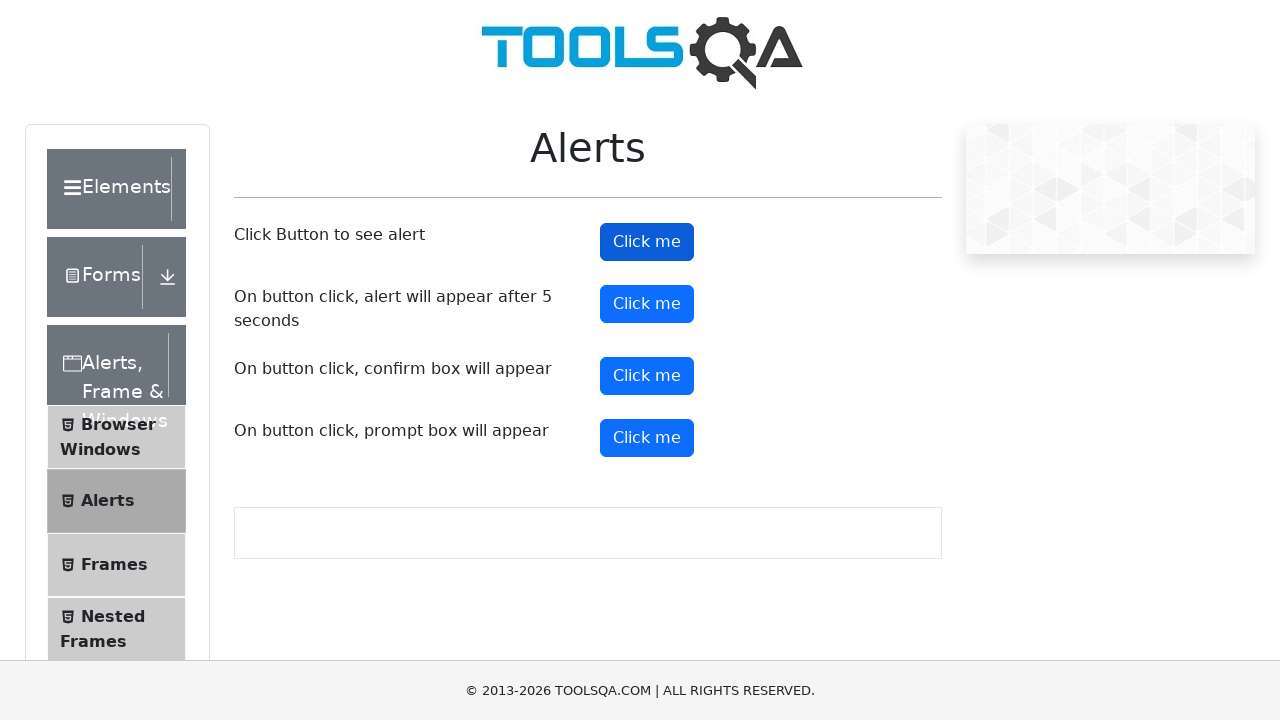

Waited 1000ms for simple alert to be handled
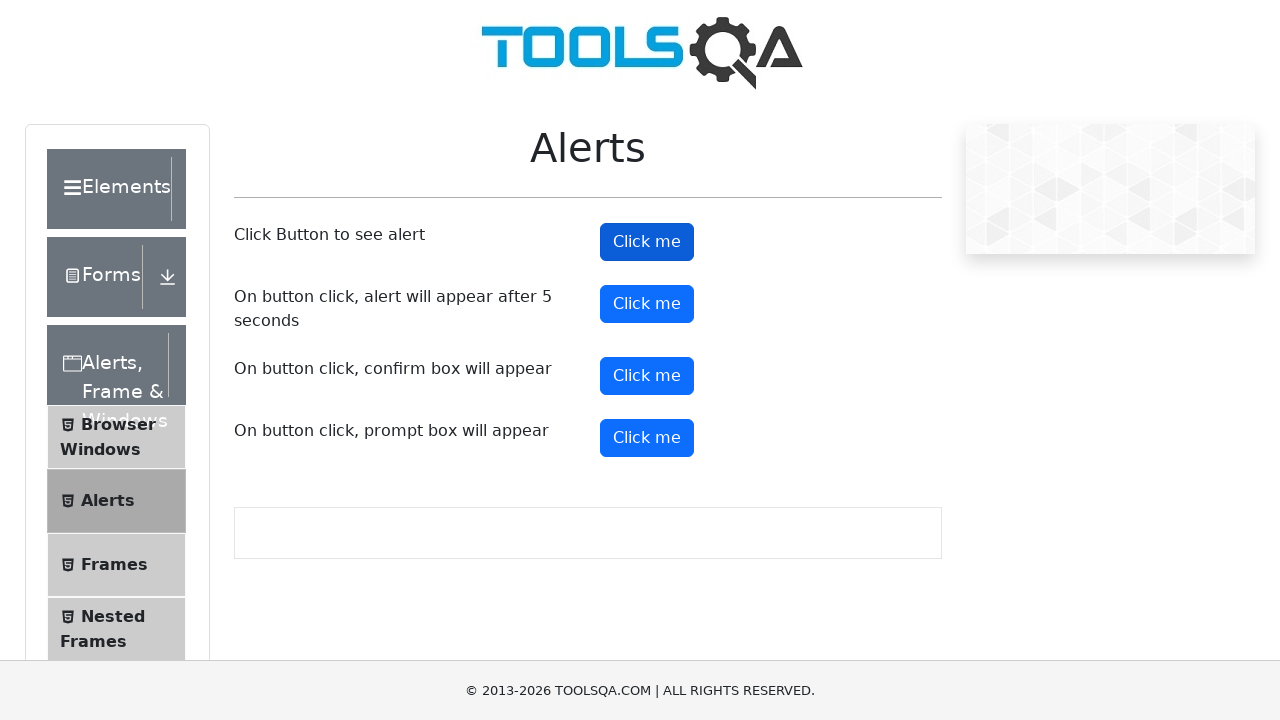

Clicked confirm button to trigger confirm dialog at (647, 376) on #confirmButton
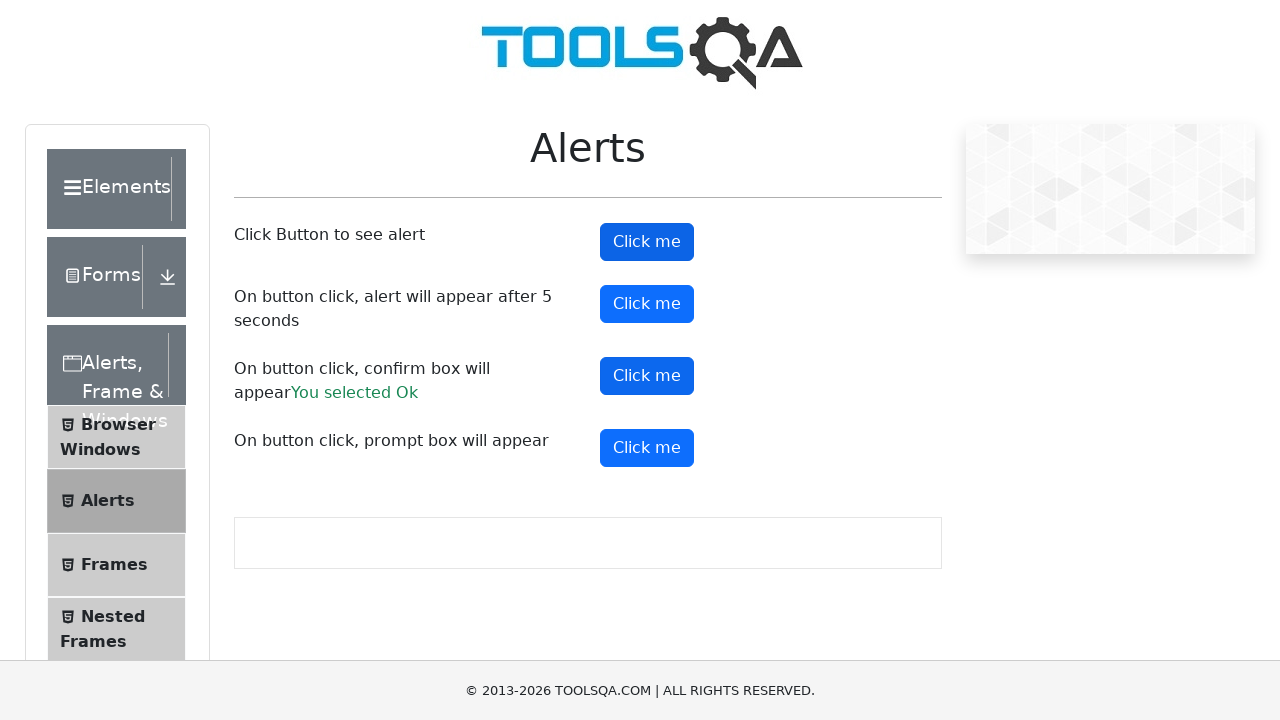

Waited 1000ms for confirm dialog interaction
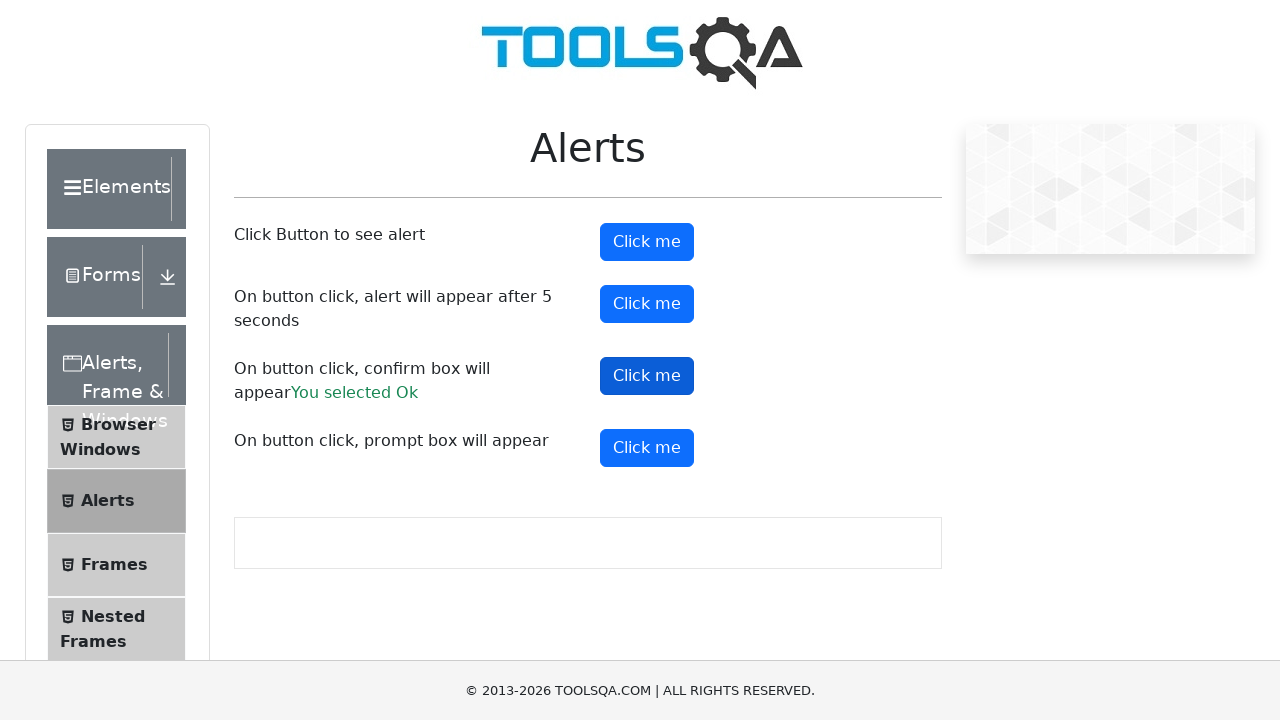

Clicked confirm button again at (647, 376) on #confirmButton
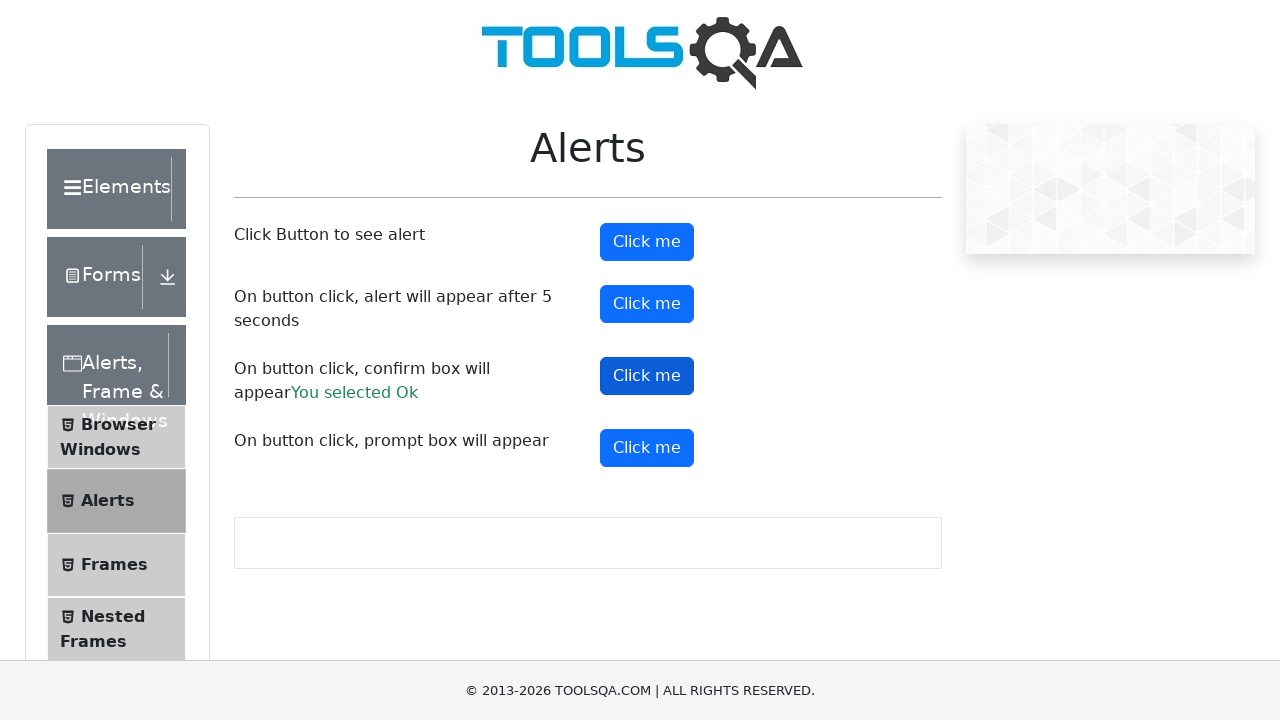

Waited 1000ms for second confirm dialog
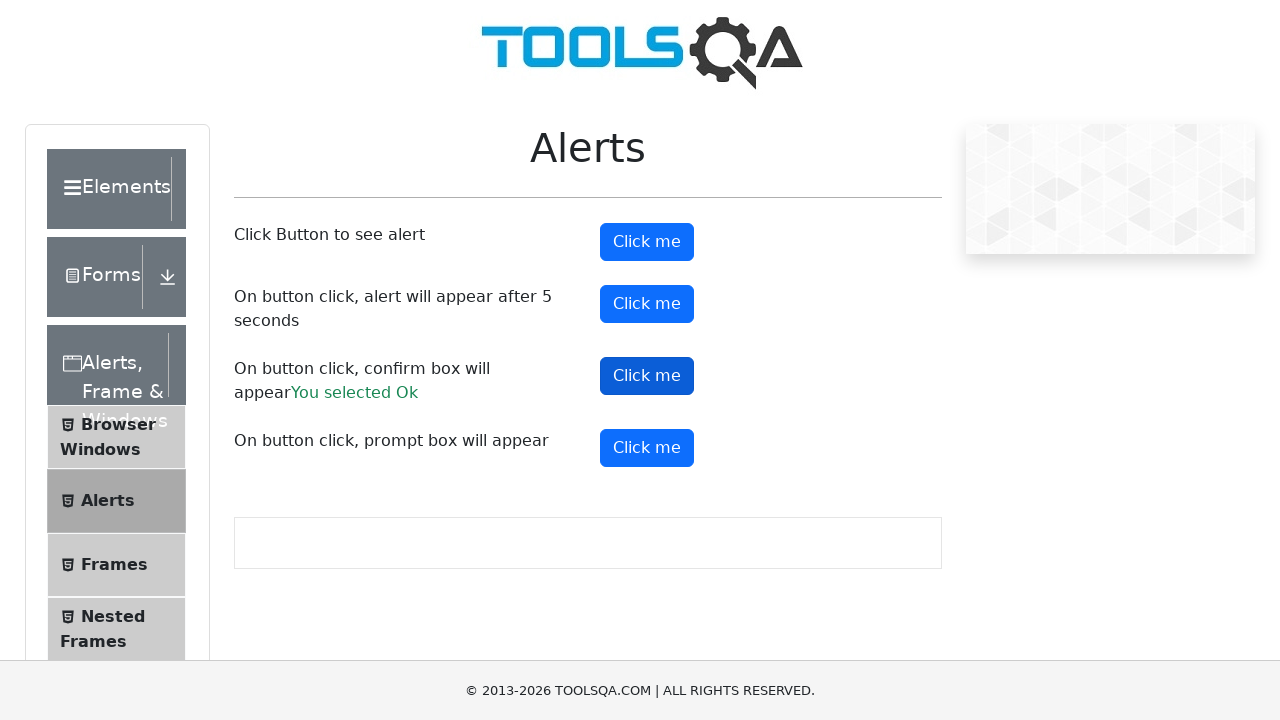

Clicked prompt button at (647, 448) on #promtButton
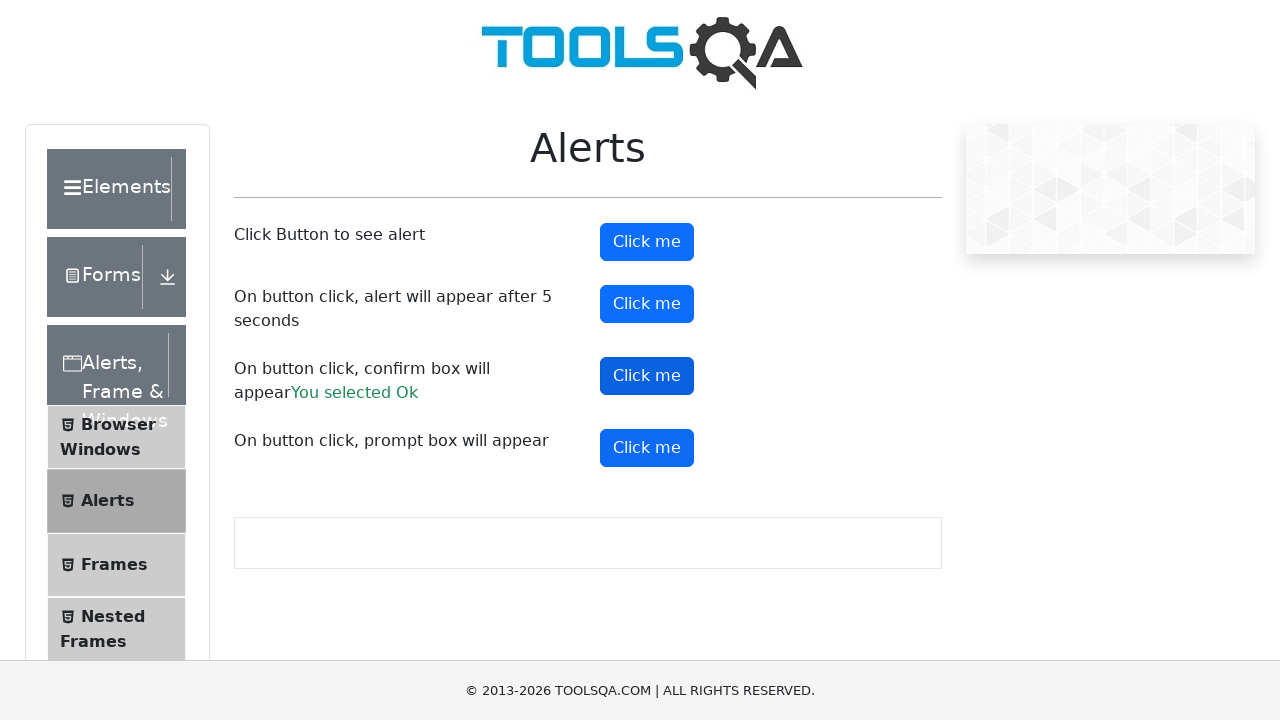

Waited 1000ms for initial prompt dialog
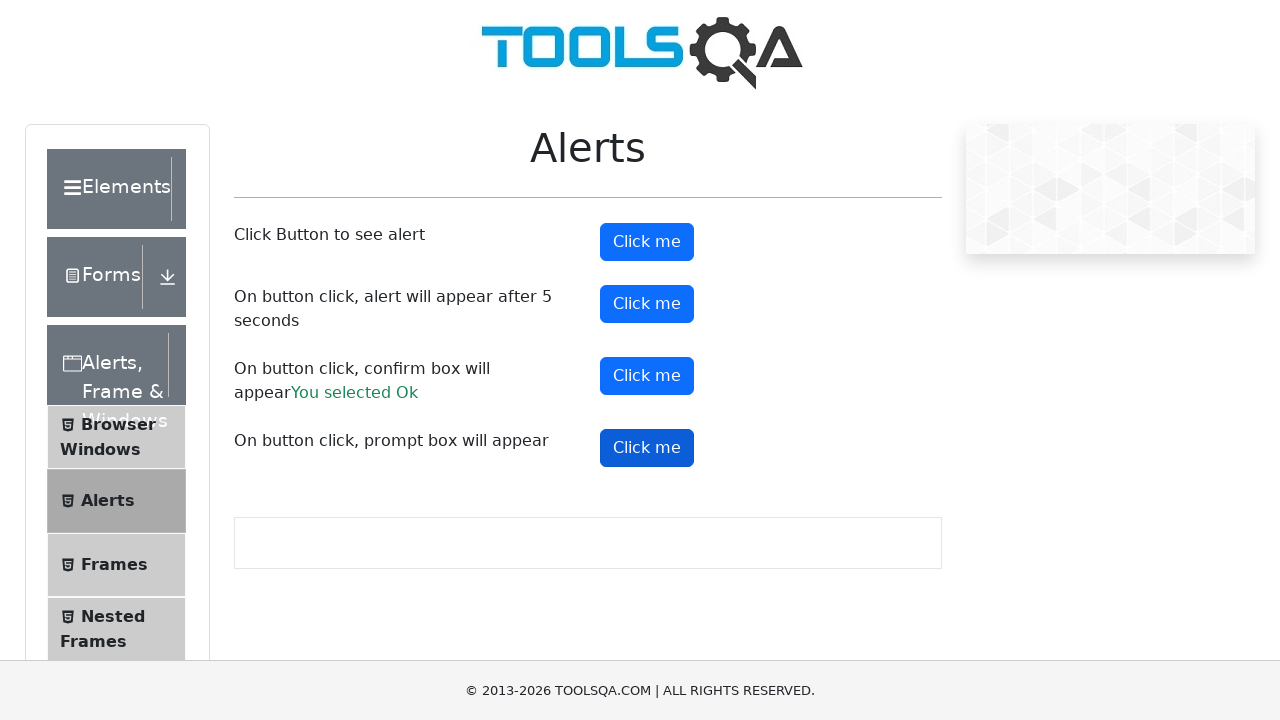

Registered dialog handler to handle prompt with text input
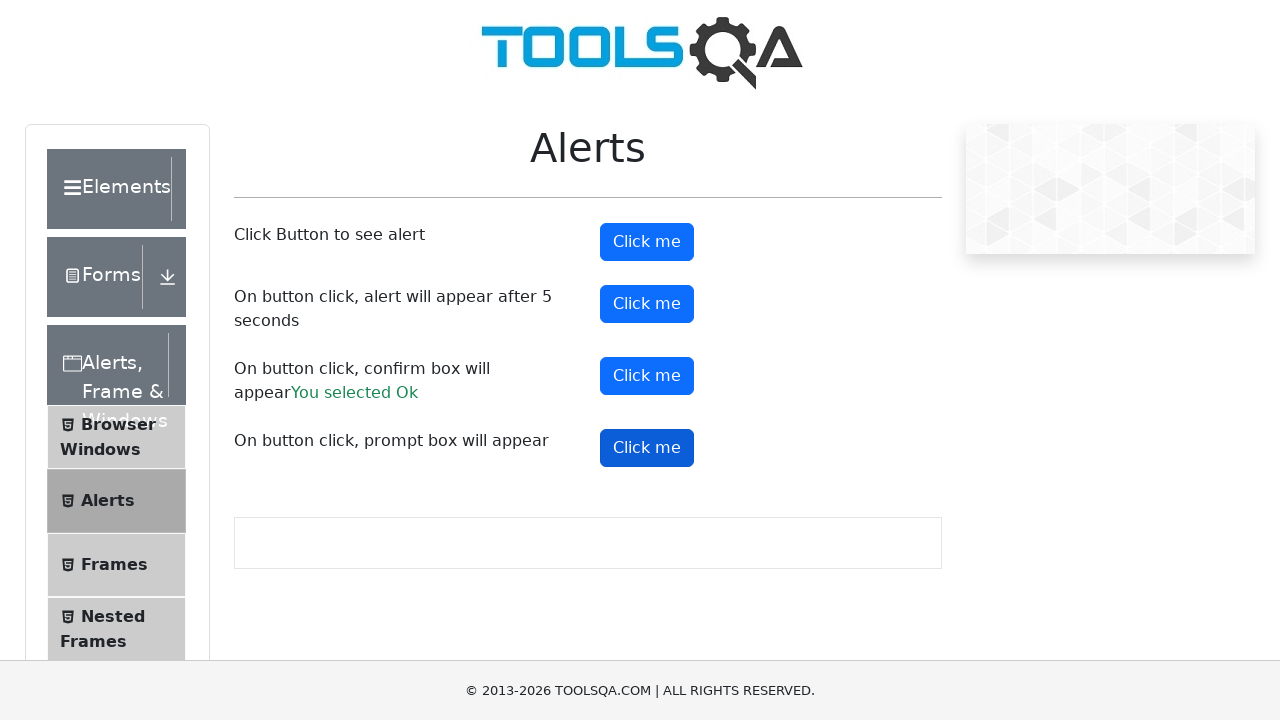

Clicked prompt button to trigger prompt dialog at (647, 448) on #promtButton
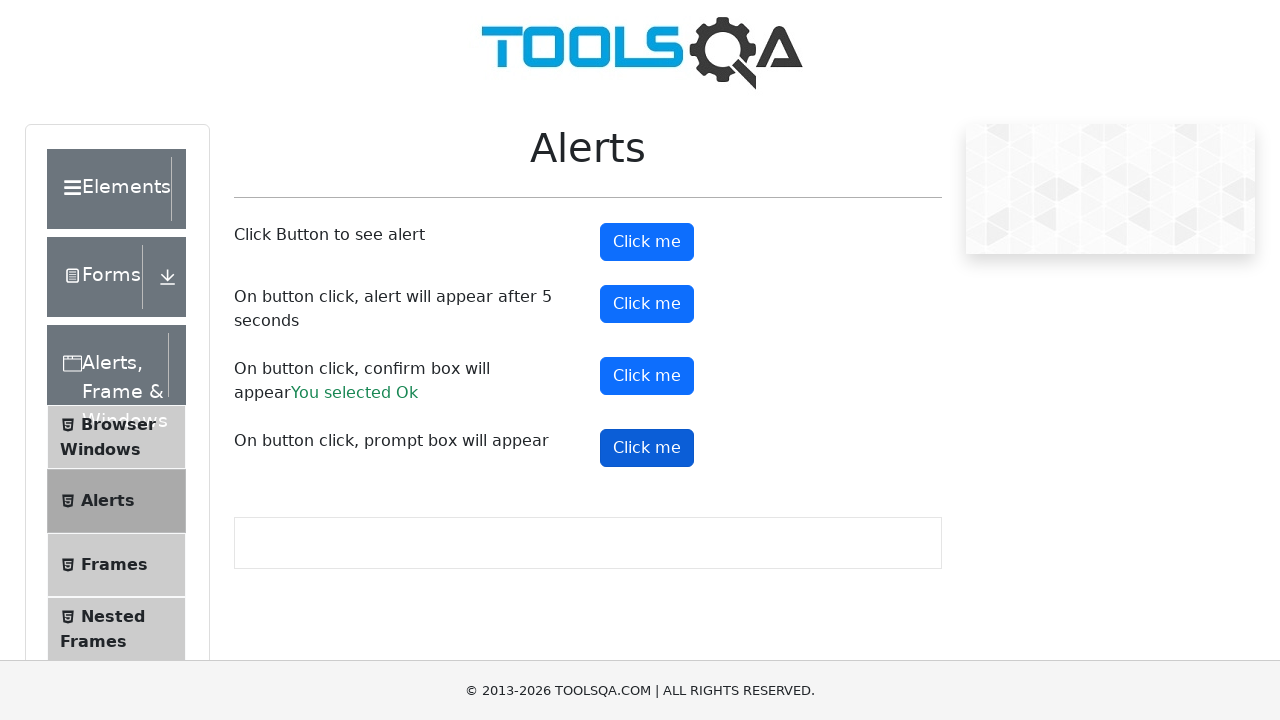

Waited 2000ms for prompt dialog to be handled with text 'Nandi454545'
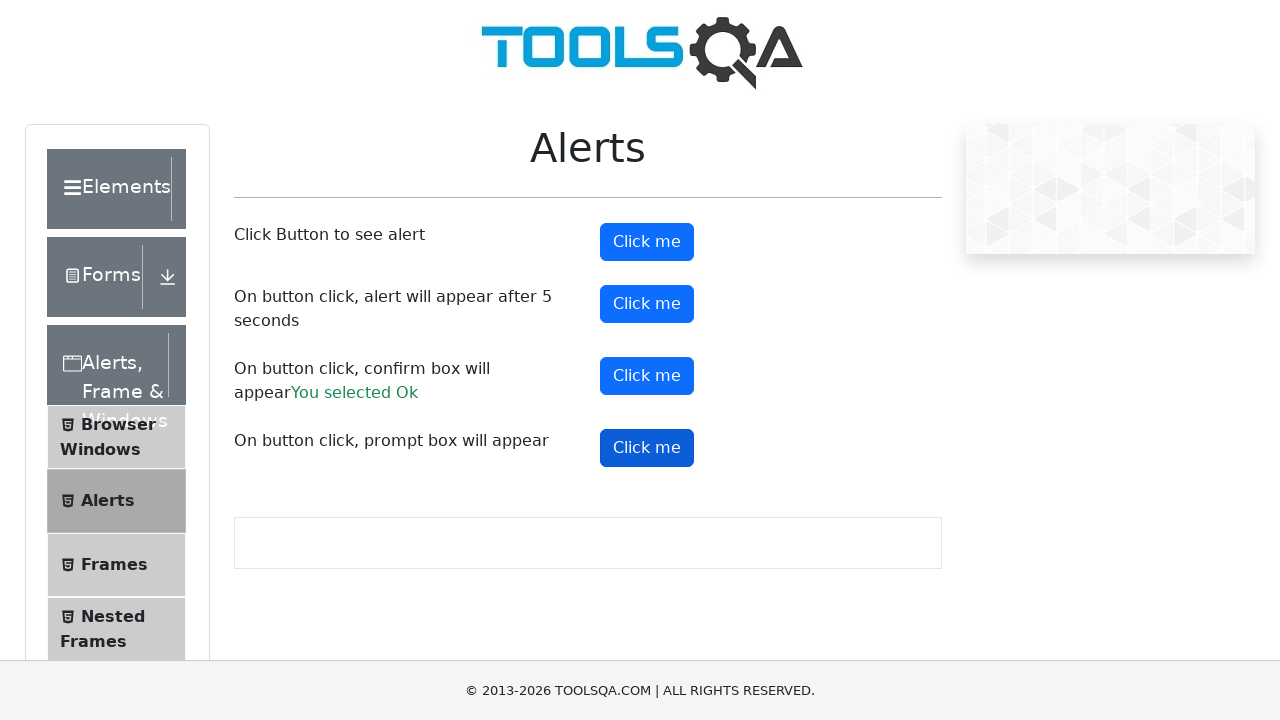

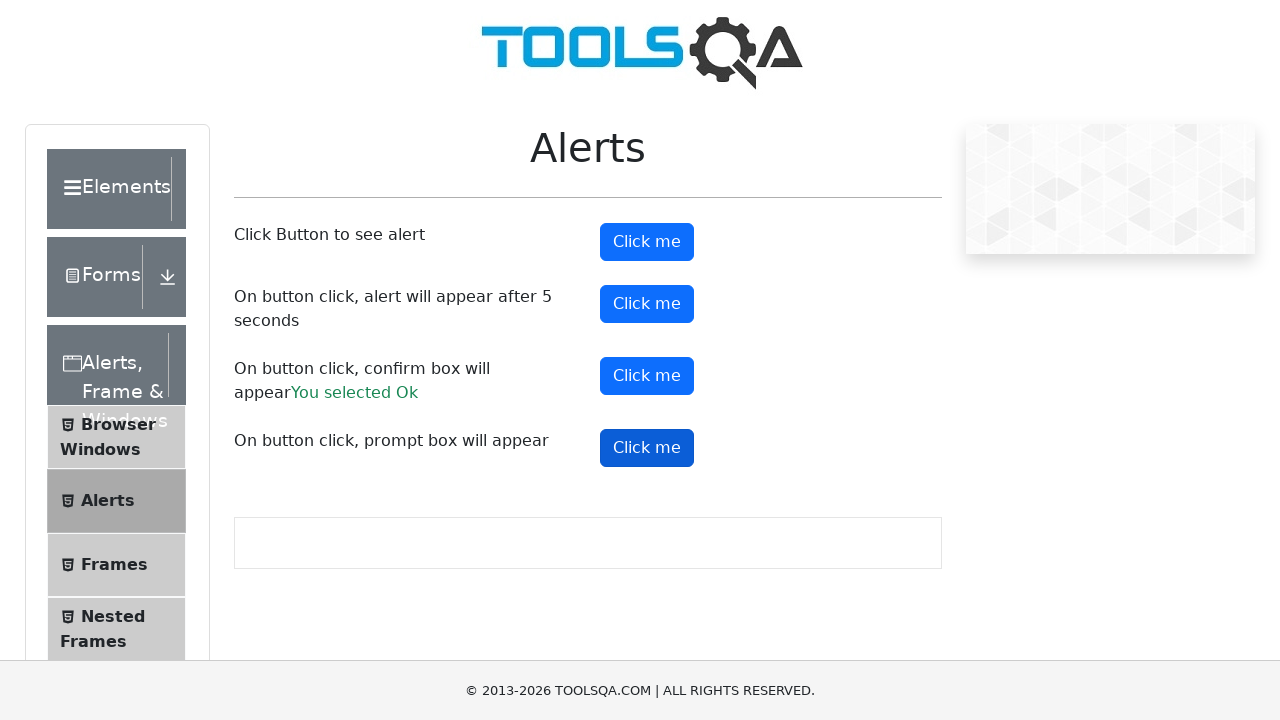